Navigates to the 99 Bottles of Beer website and clicks on the Top List menu to verify the "Top Rated" page header appears

Starting URL: http://www.99-bottles-of-beer.net/

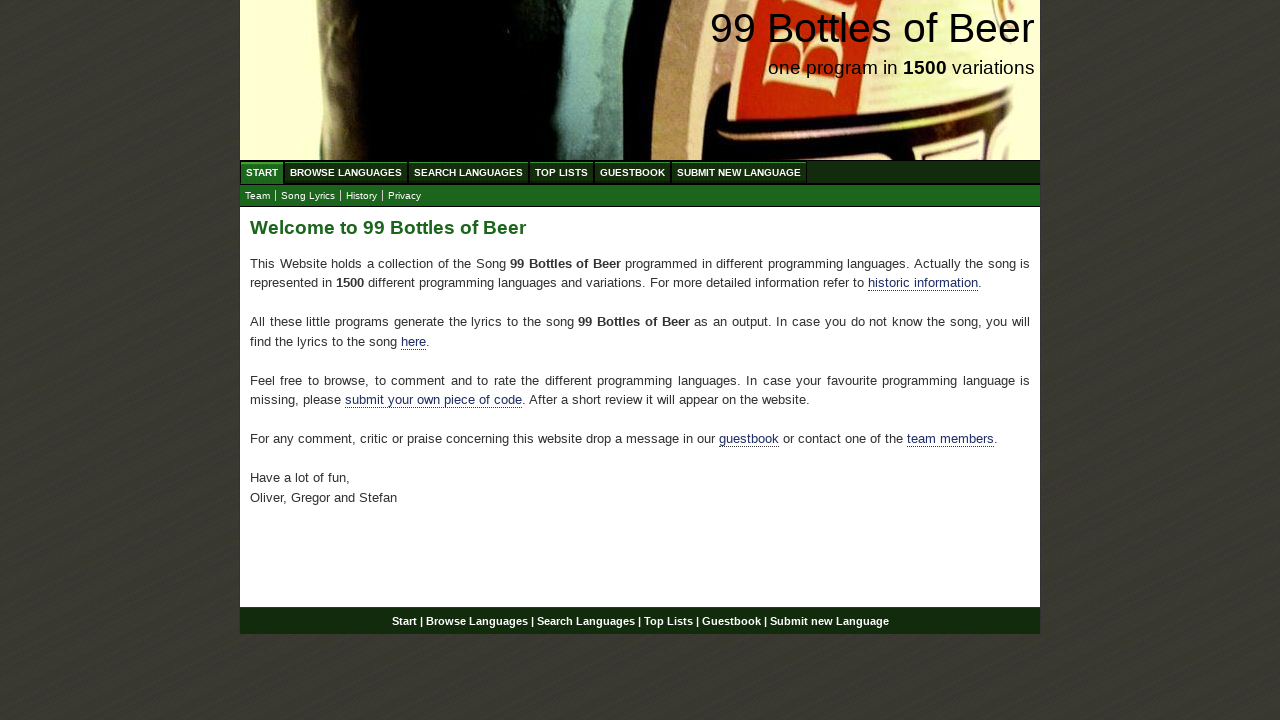

Navigated to 99 Bottles of Beer website
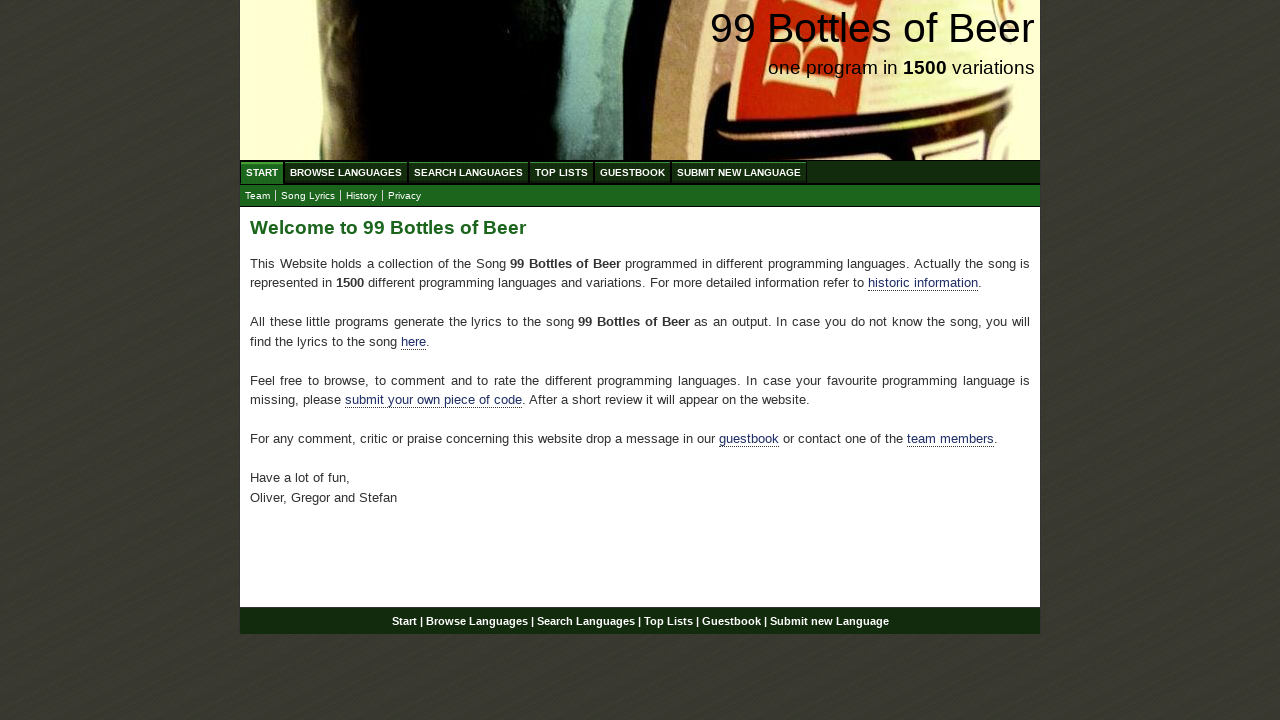

Clicked on Top List menu at (562, 172) on text=Top List
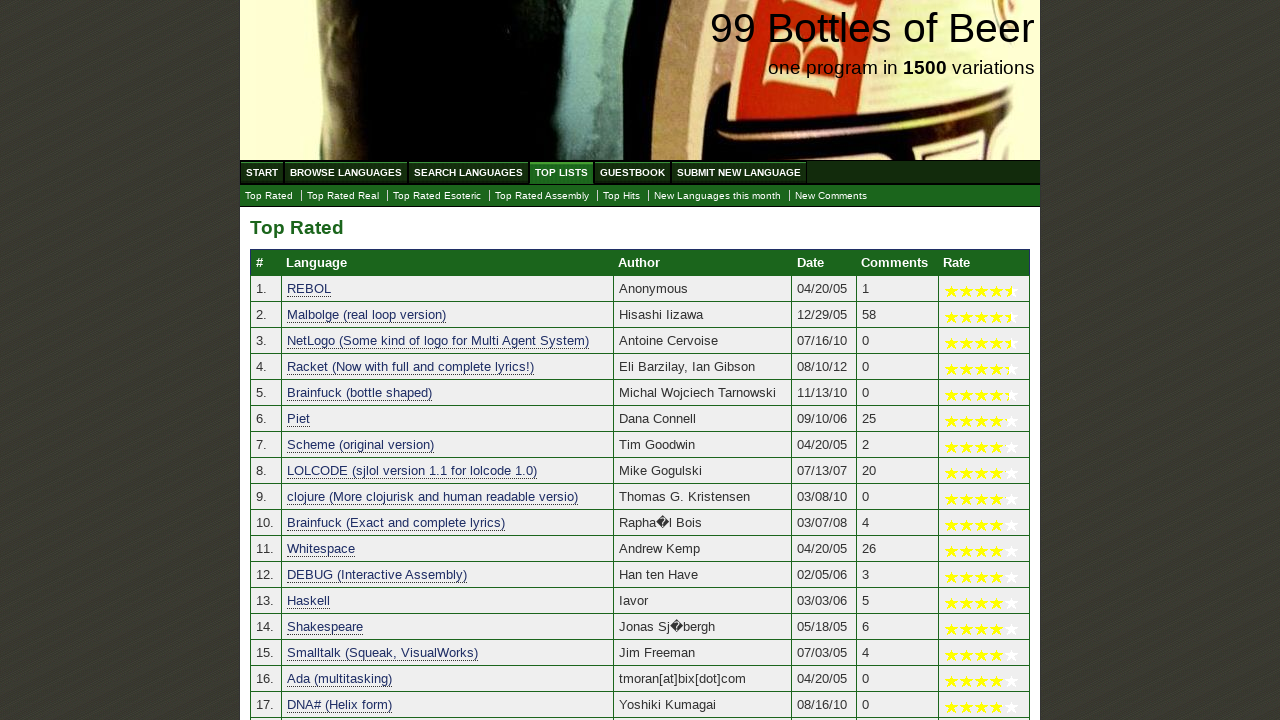

Verified Top Rated page header appeared
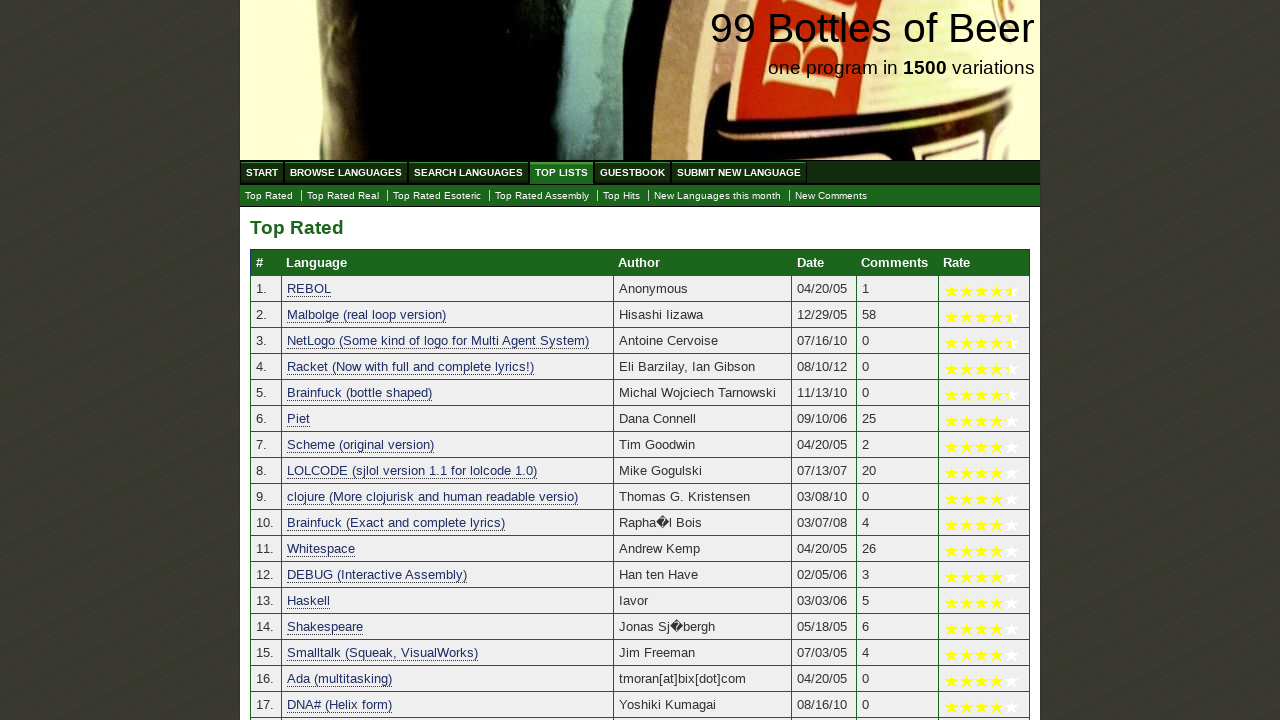

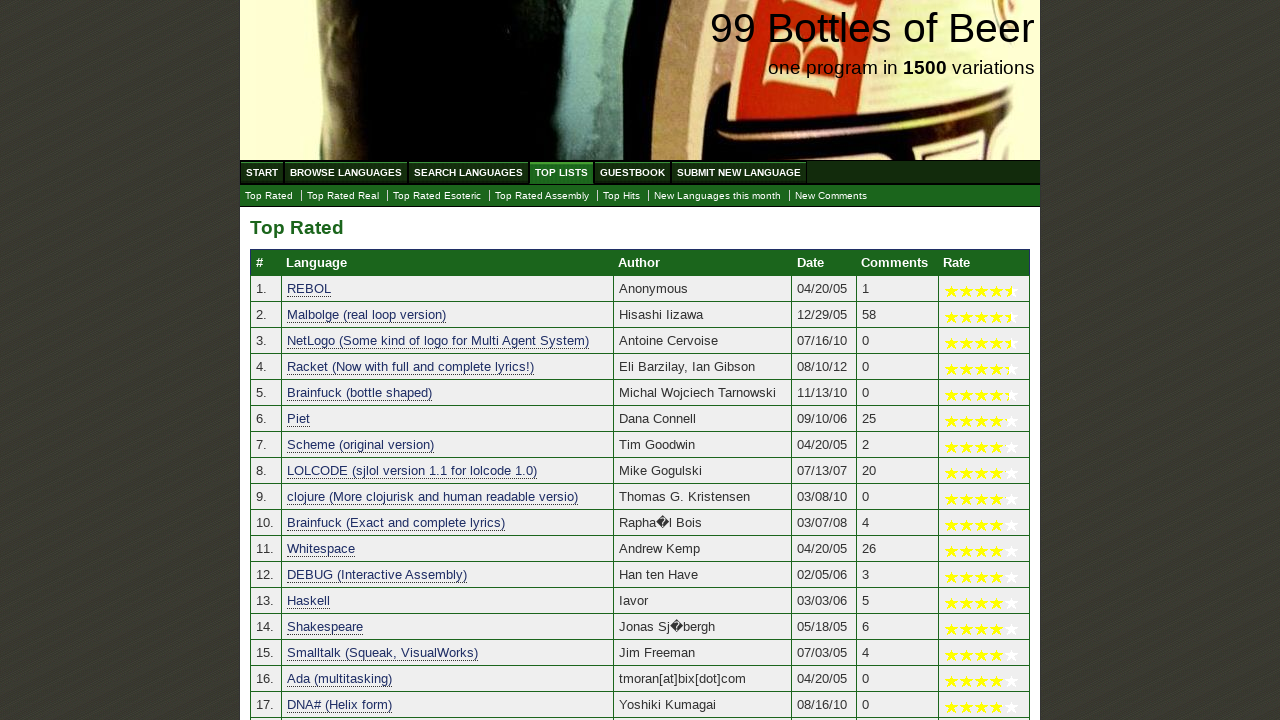